Navigates to a YouTube video page, waits for the video player to load, and clicks the play button to start video playback.

Starting URL: https://www.youtube.com/watch?v=dQw4w9WgXcQ

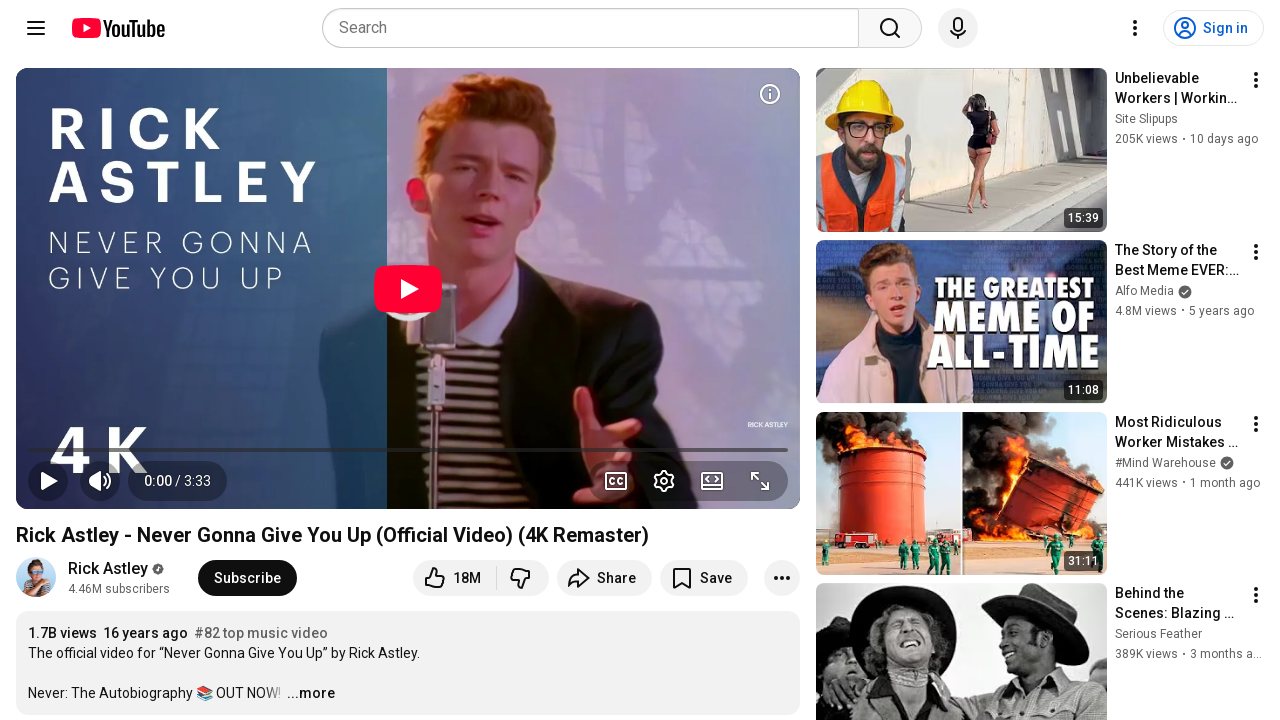

Waited for page to load and network to be idle
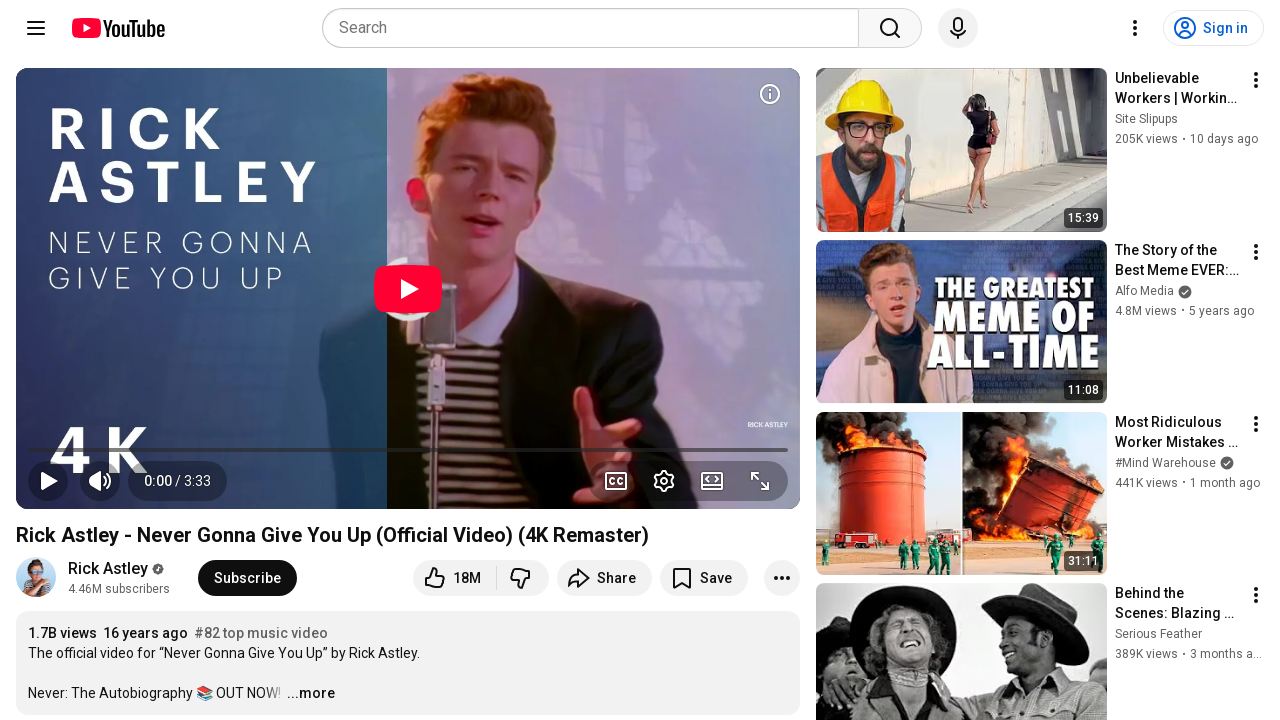

Video player element loaded
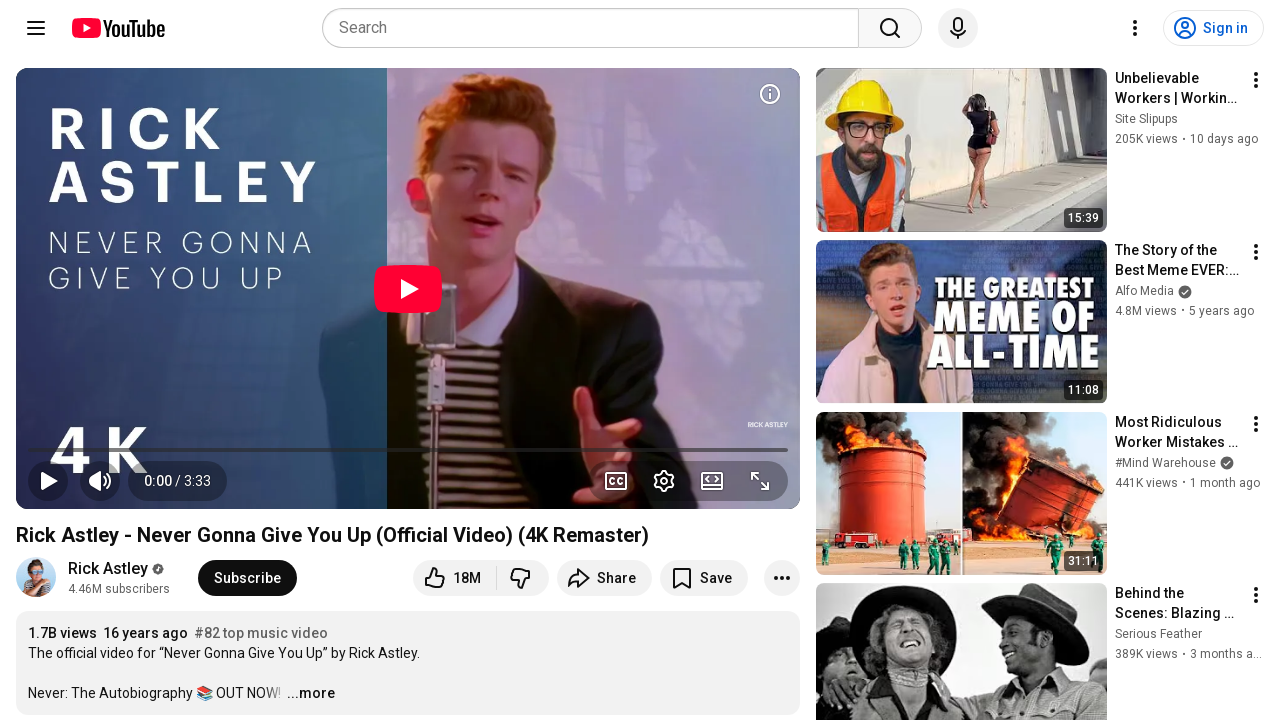

Clicked the large play button to start video playback at (408, 288) on .ytp-large-play-button
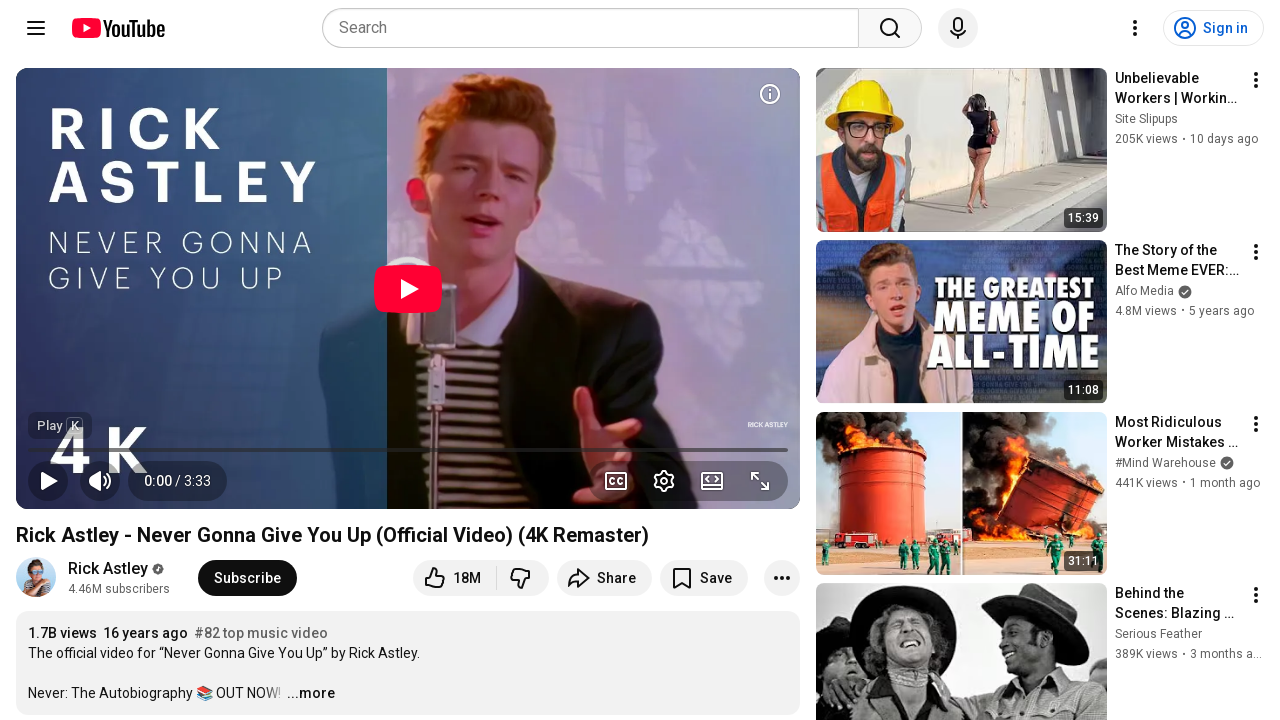

Waited 3 seconds for video to begin playing
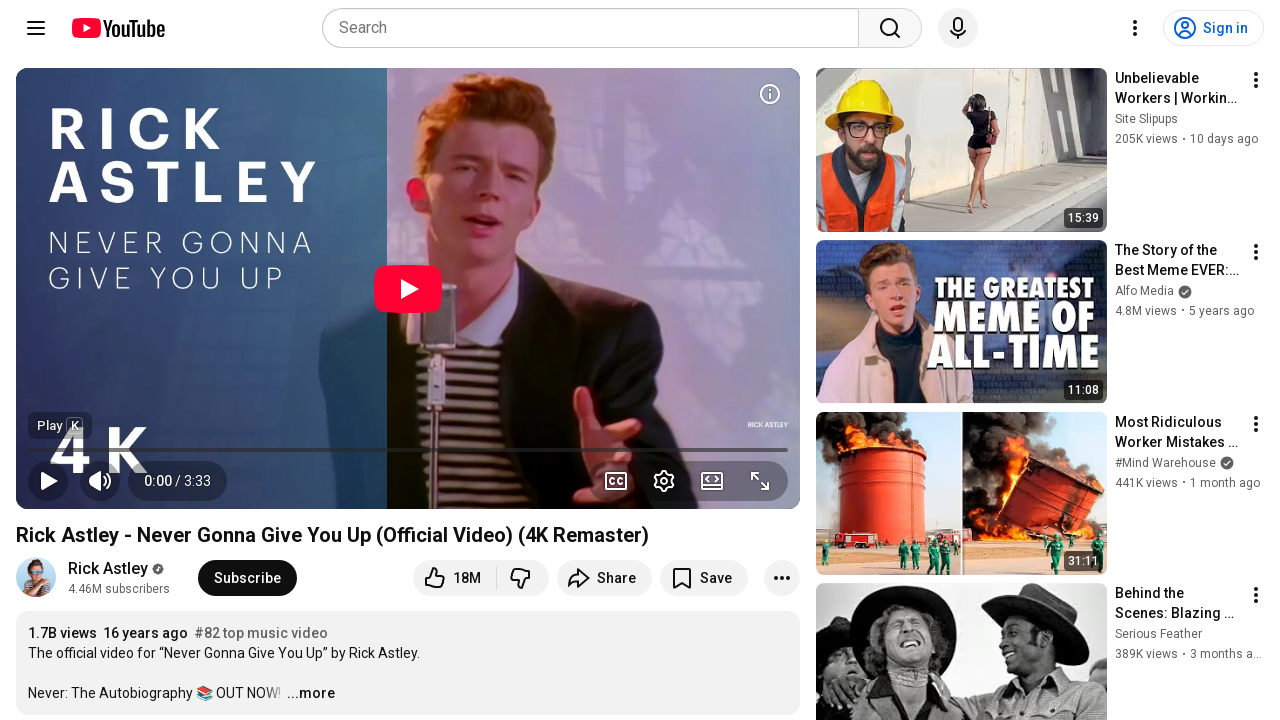

Verified video is playing by detecting time display element
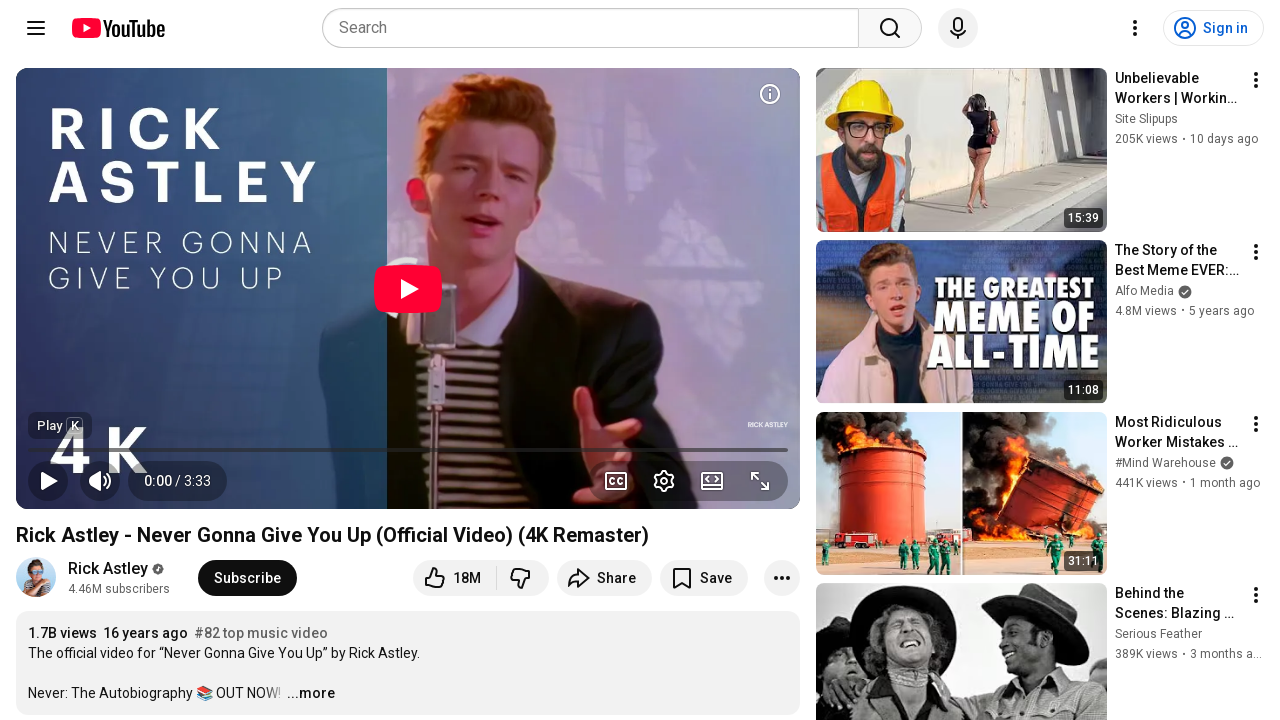

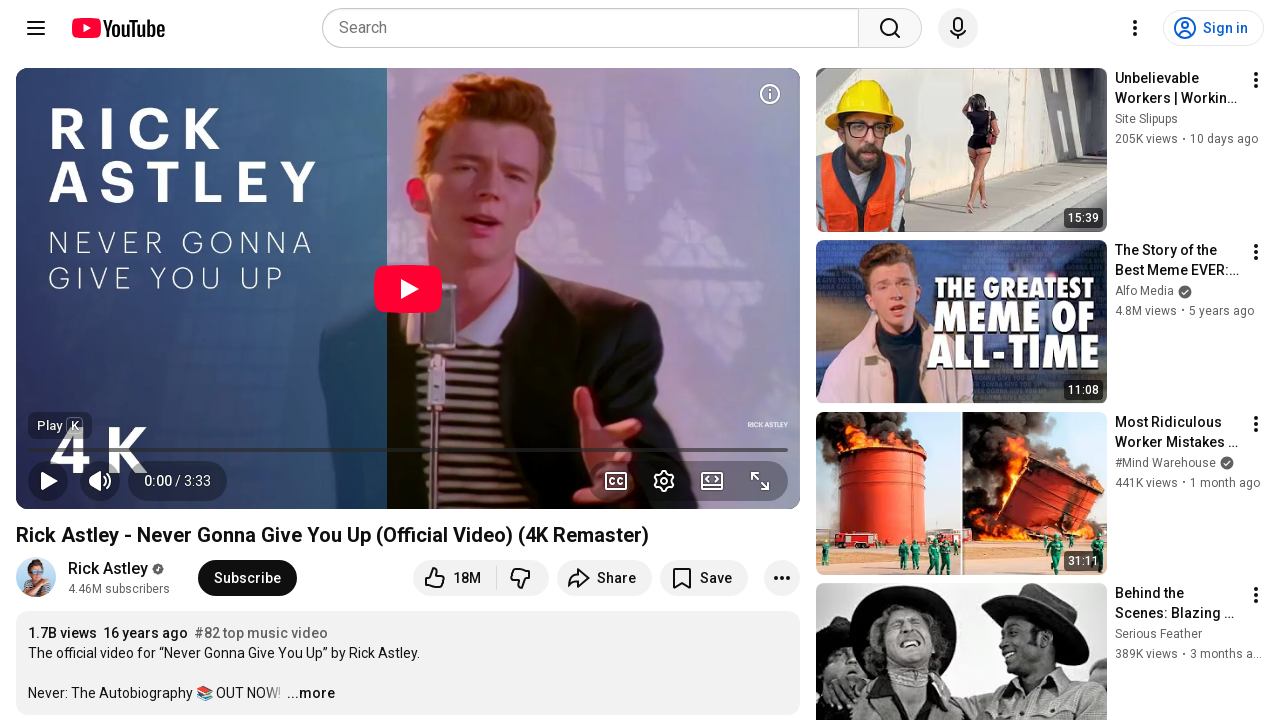